Tests drag and drop functionality by dragging an element from source to target location within an iframe

Starting URL: https://jqueryui.com/droppable/

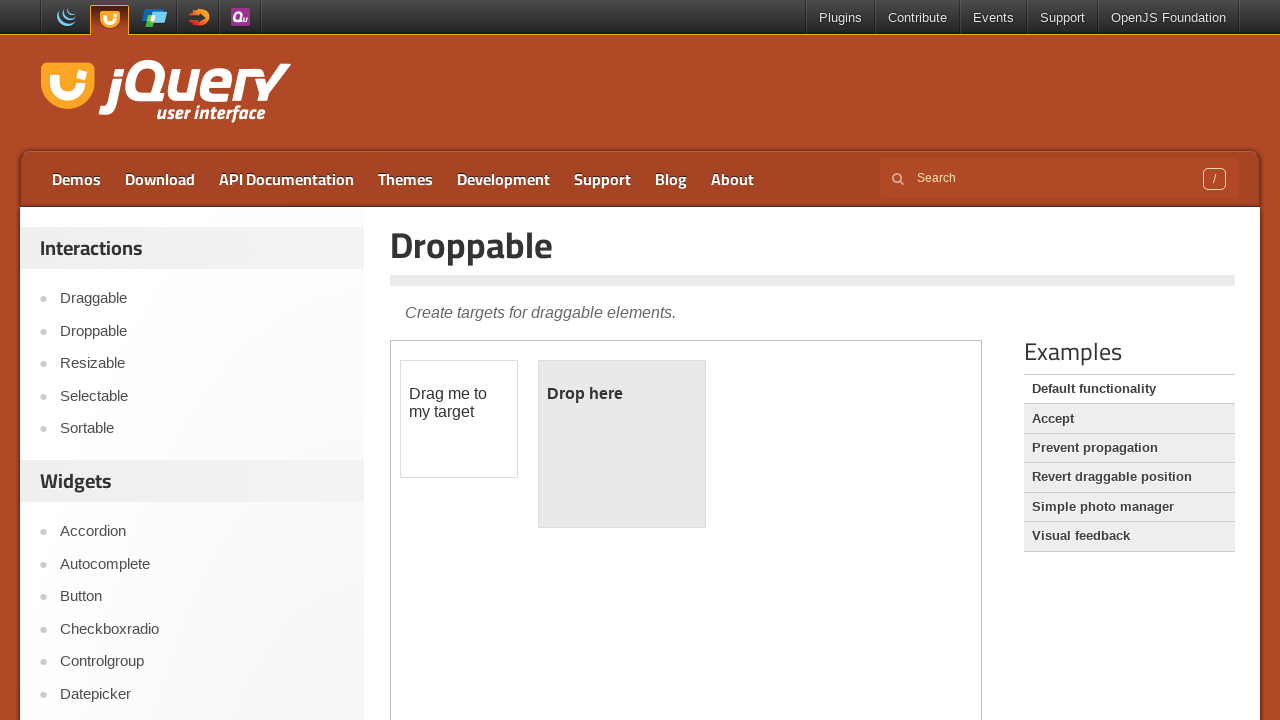

Located the iframe containing the drag and drop demo
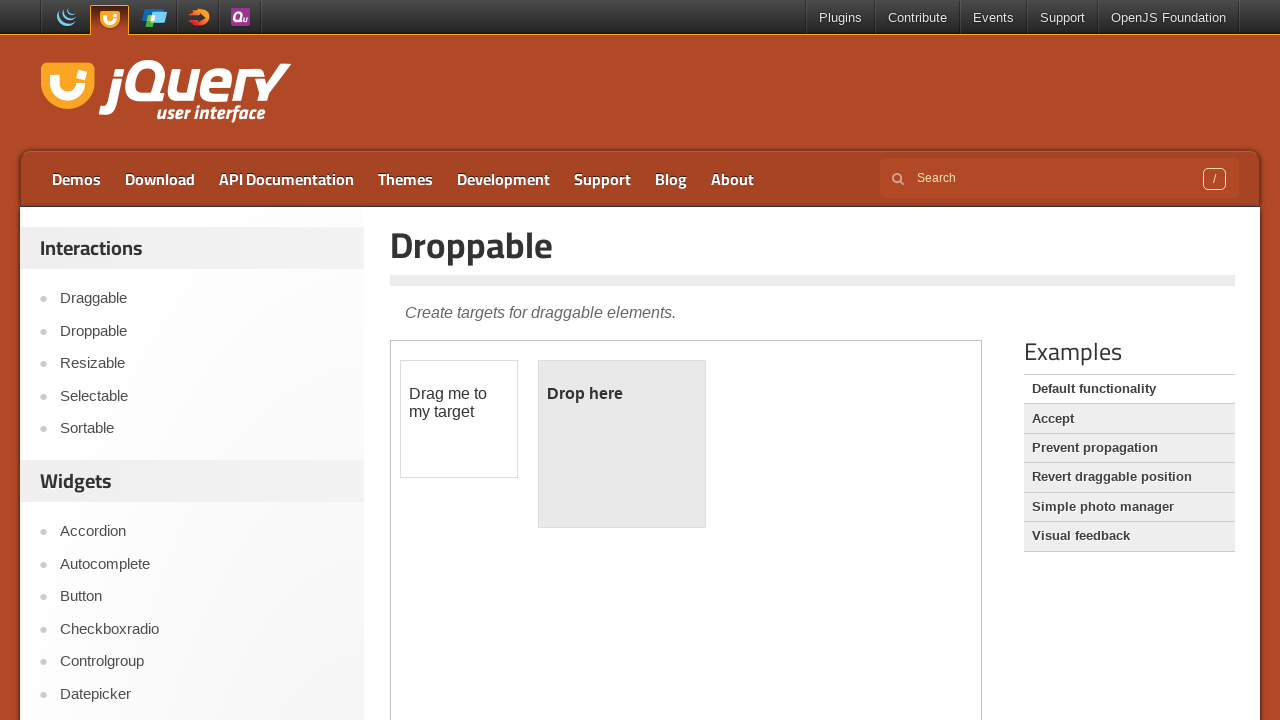

Located the draggable source element with id 'draggable'
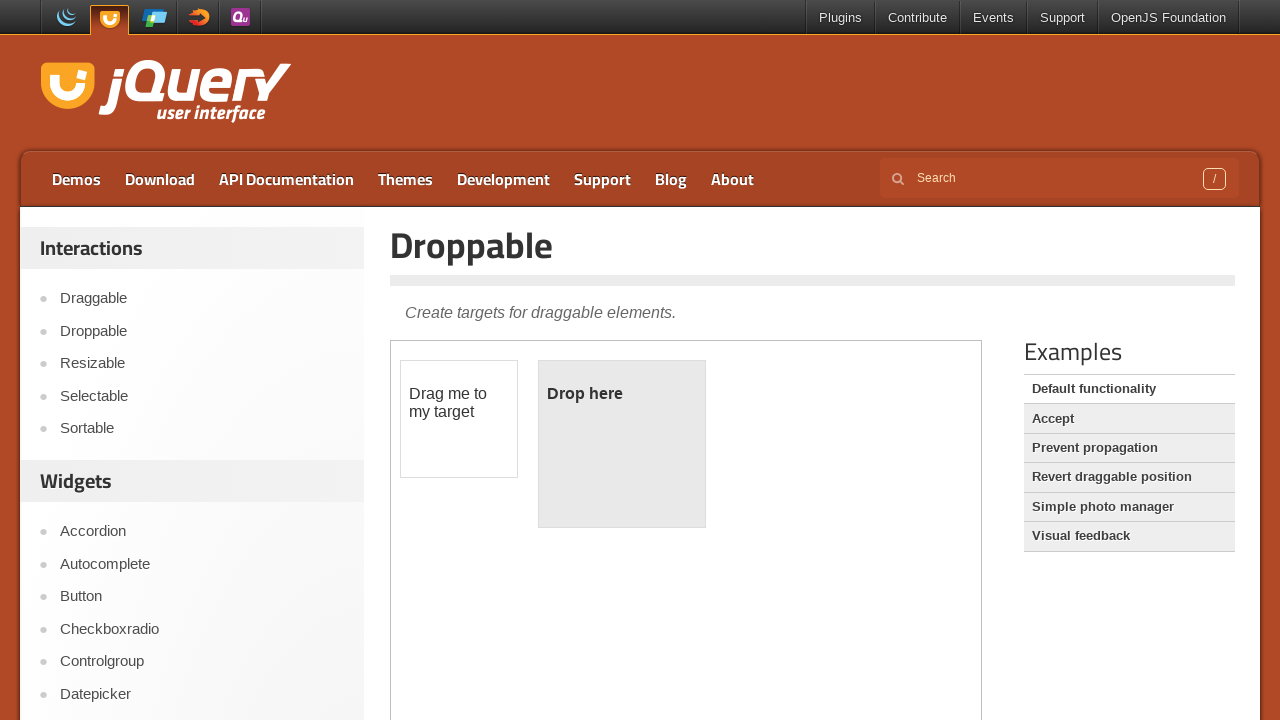

Located the droppable target element with id 'droppable'
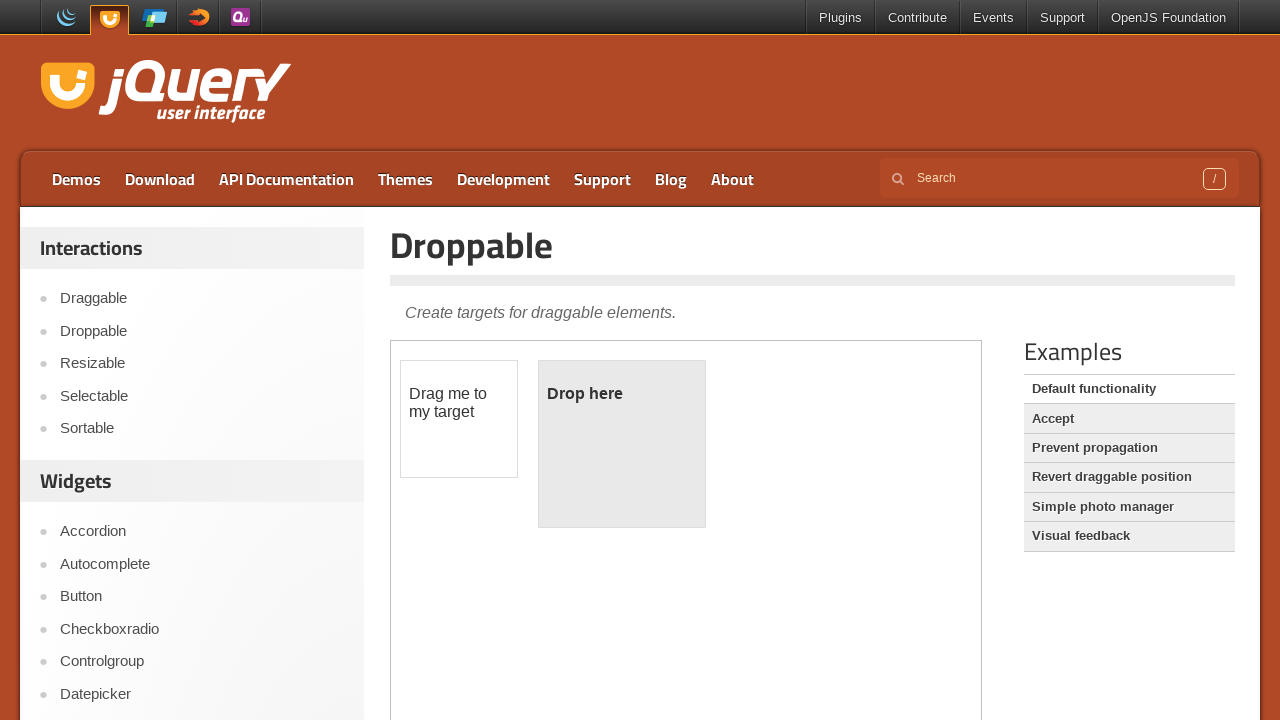

Dragged source element to target element at (622, 444)
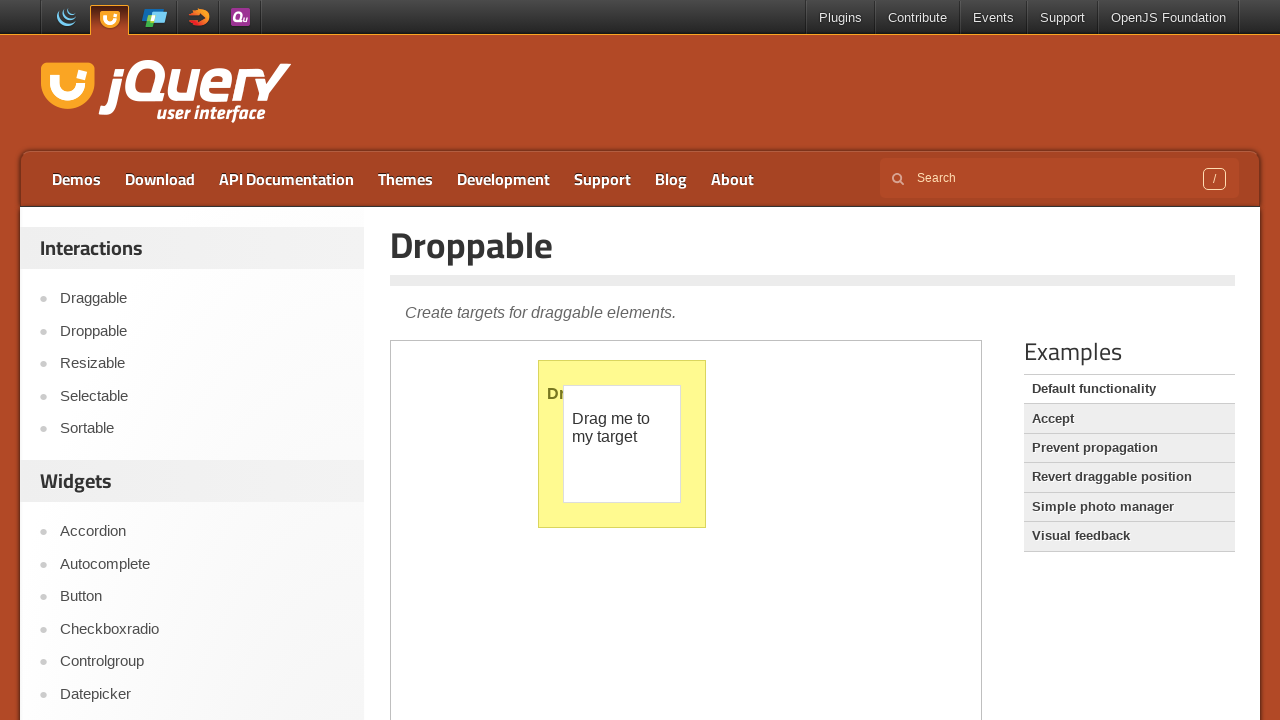

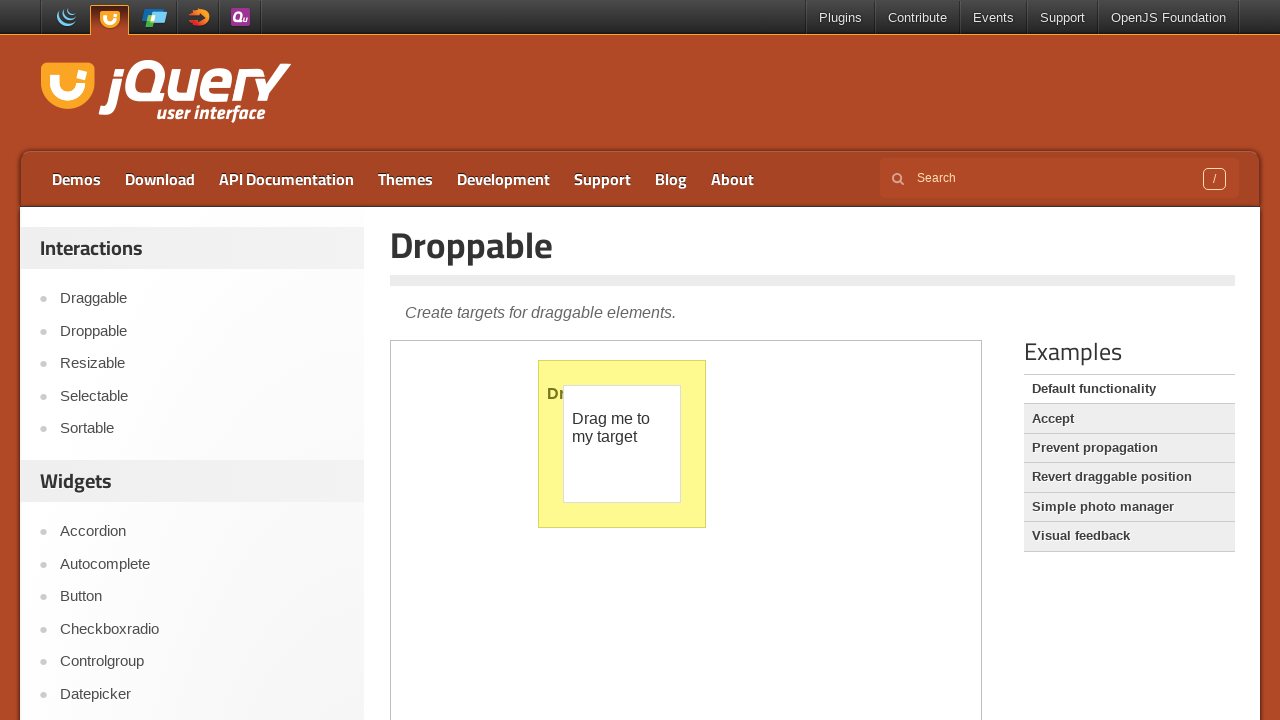